Tests a registration form by filling in first name, last name, and email fields in the first block, submitting the form, and verifying that a success message is displayed.

Starting URL: http://suninjuly.github.io/registration1.html

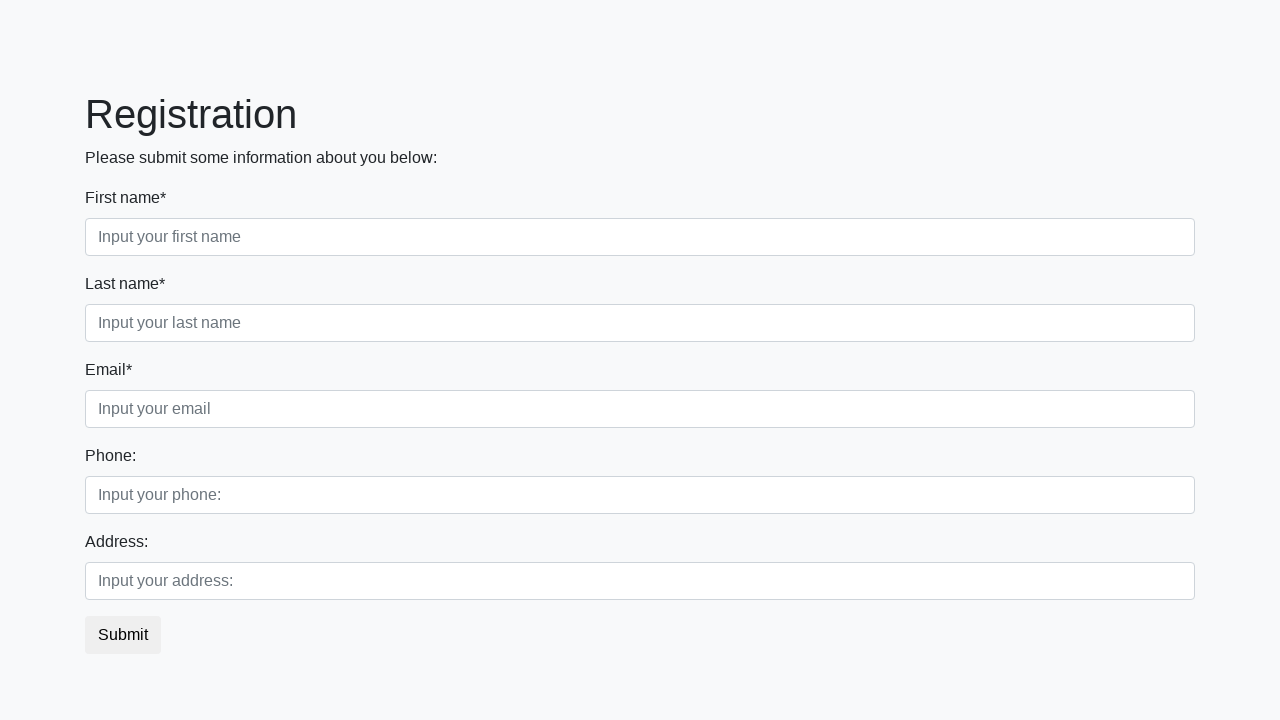

Filled first name field with 'John' on .first_block div.form-group.first_class input
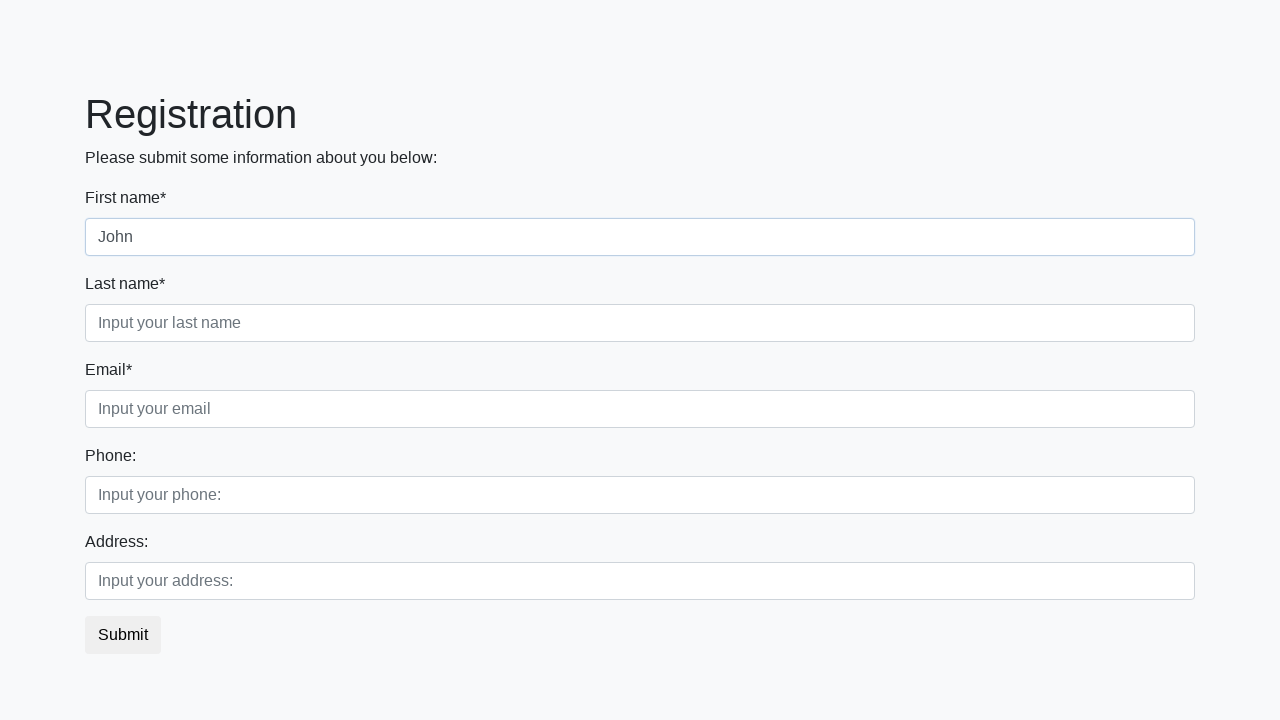

Filled last name field with 'Smith' on .first_block div.form-group.second_class input
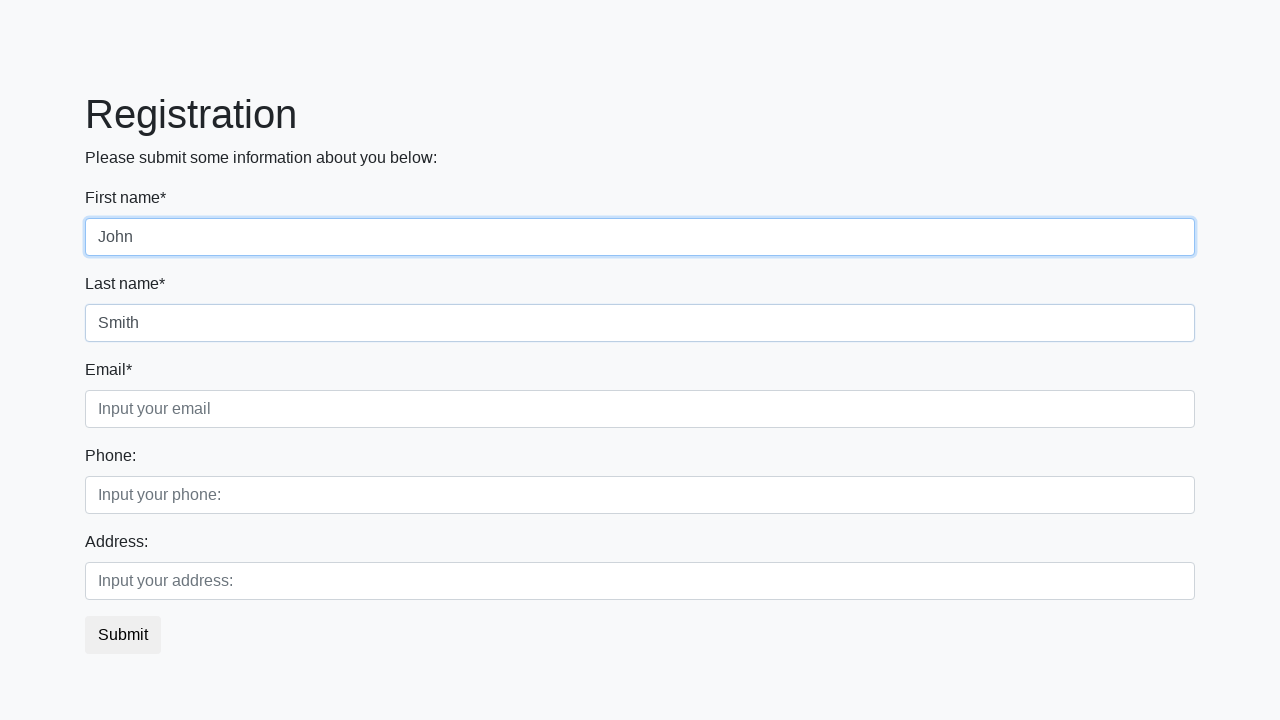

Filled email field with 'john.smith@example.com' on .first_block div.form-group.third_class input
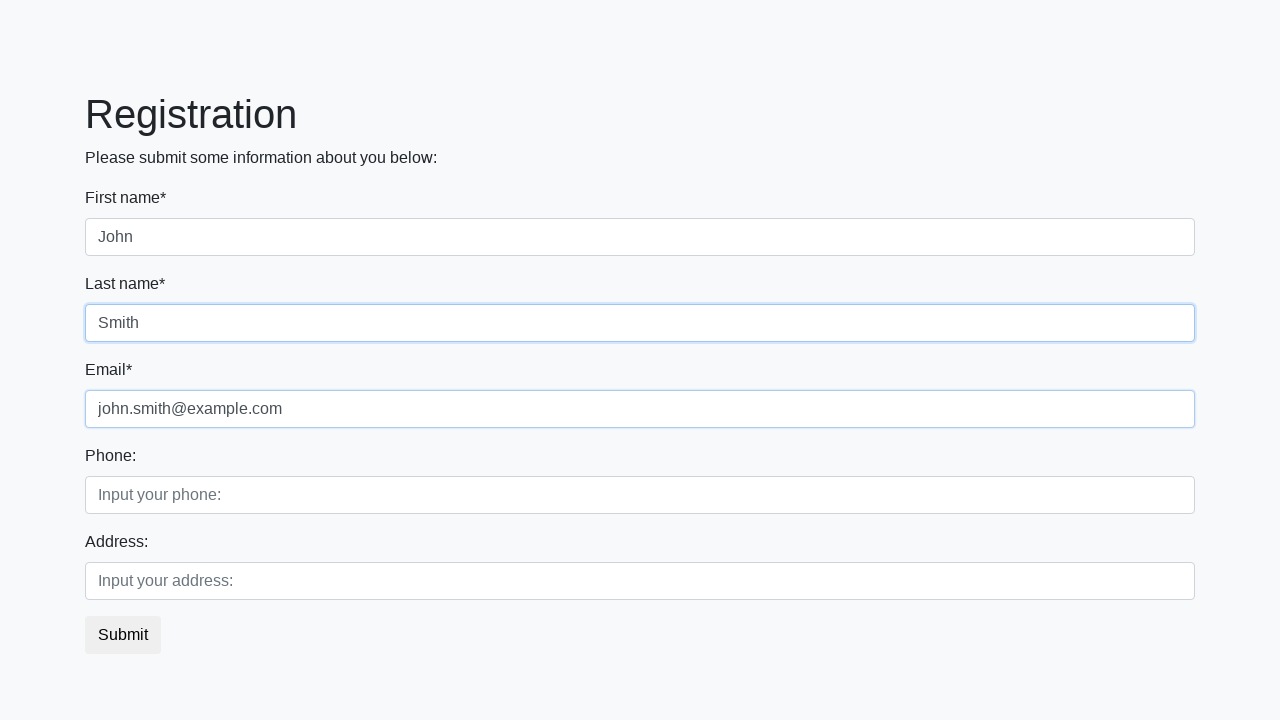

Clicked submit button to register at (123, 635) on button.btn
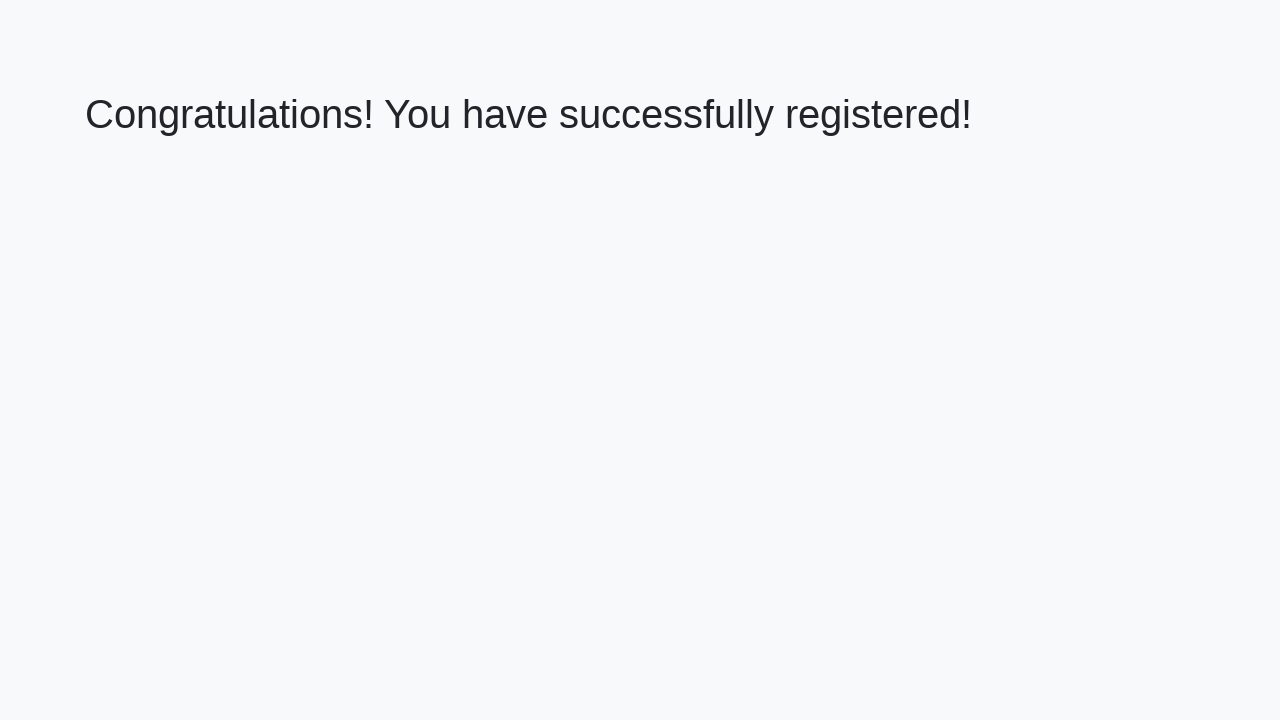

Success message heading loaded
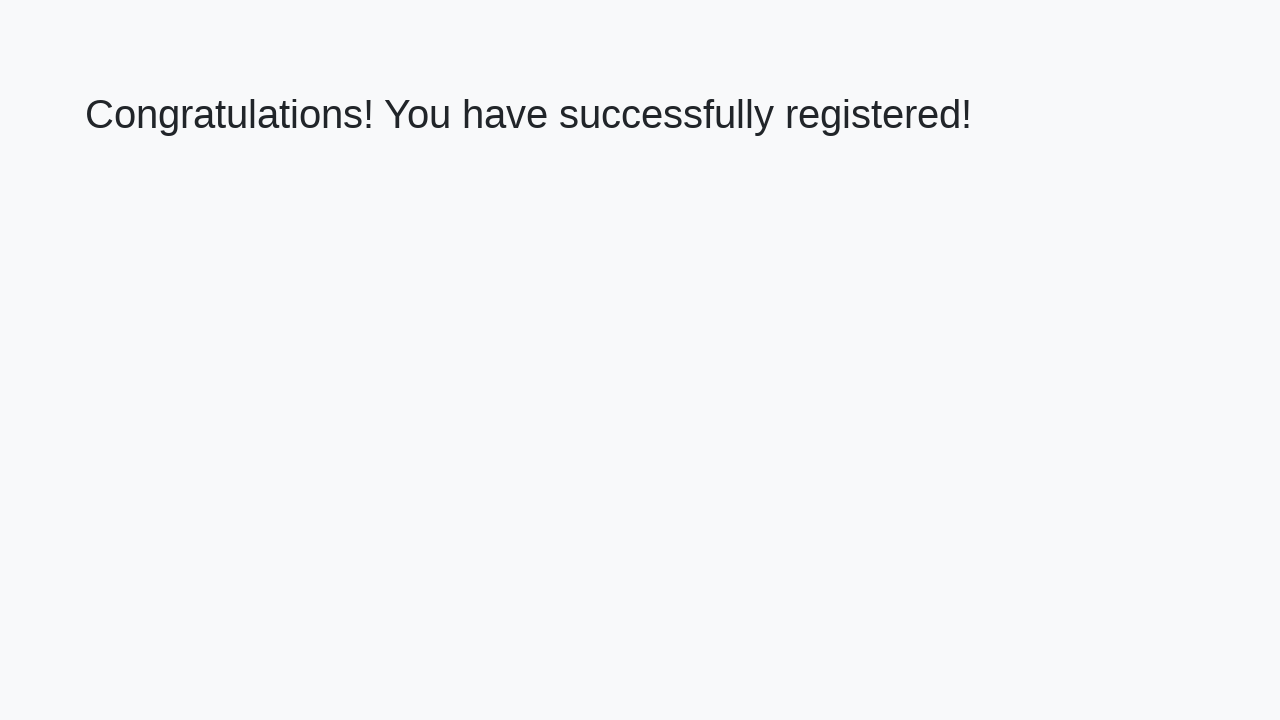

Retrieved success message text
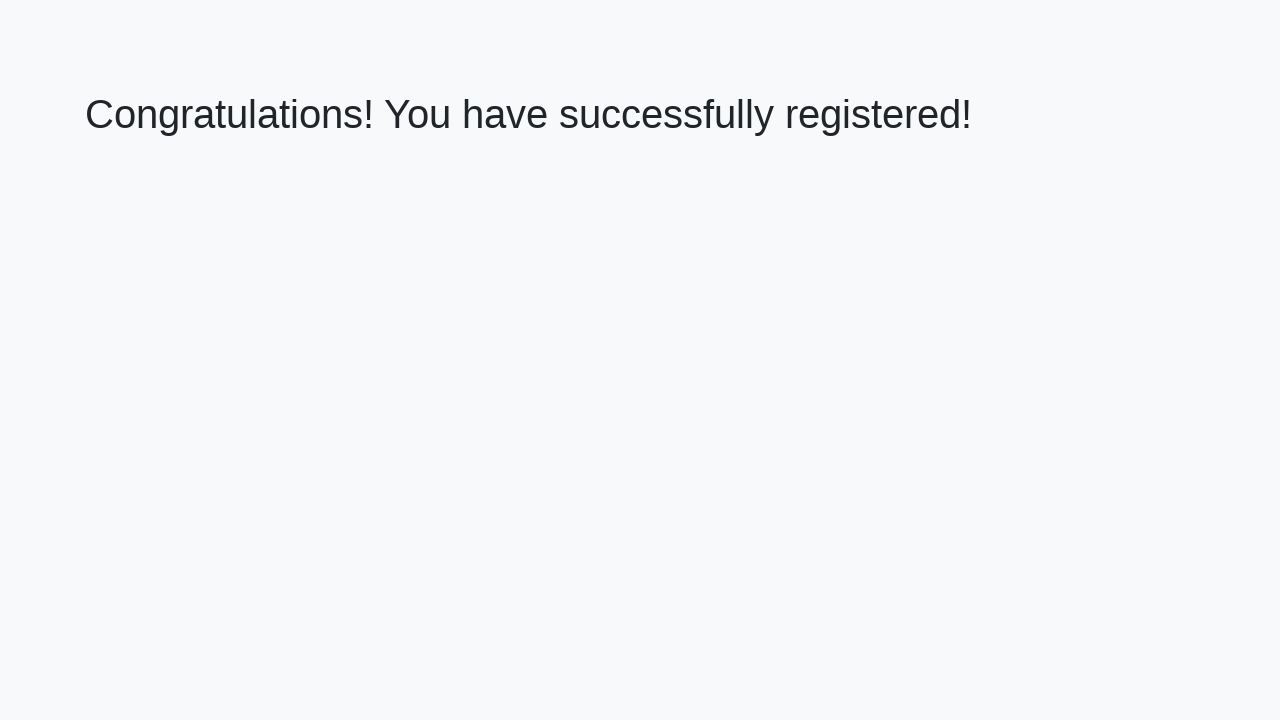

Verified success message: 'Congratulations! You have successfully registered!'
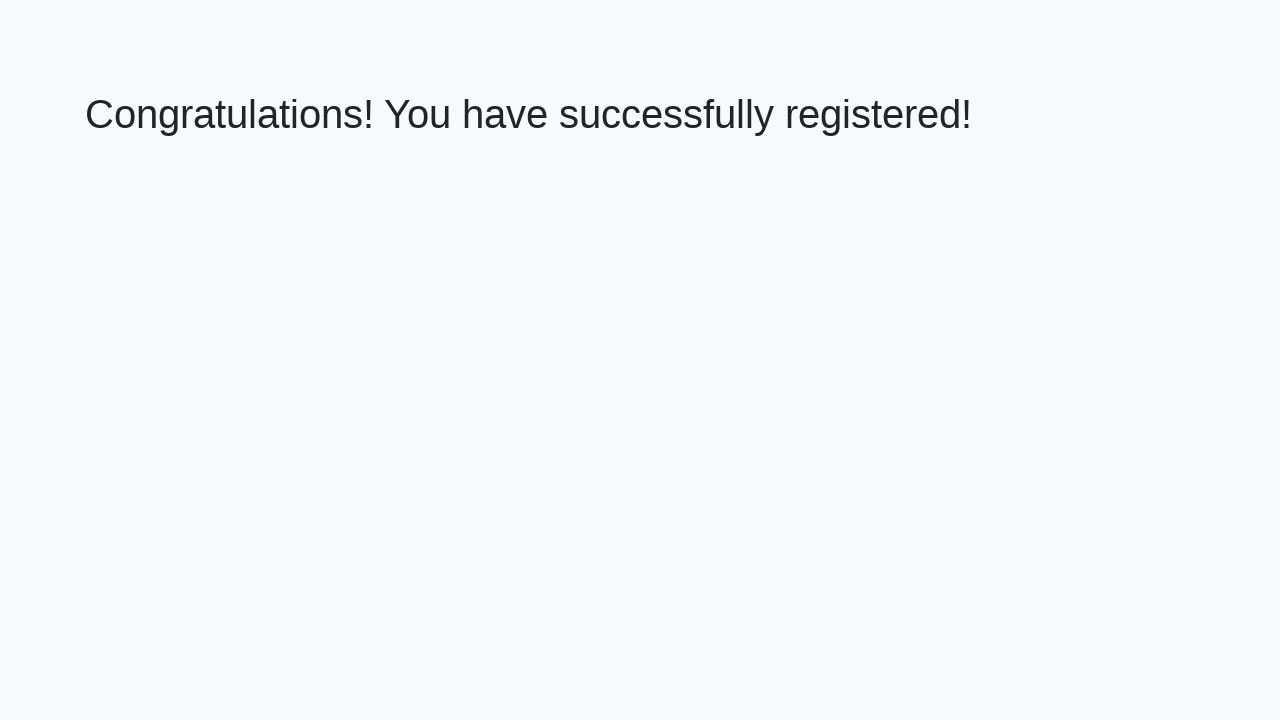

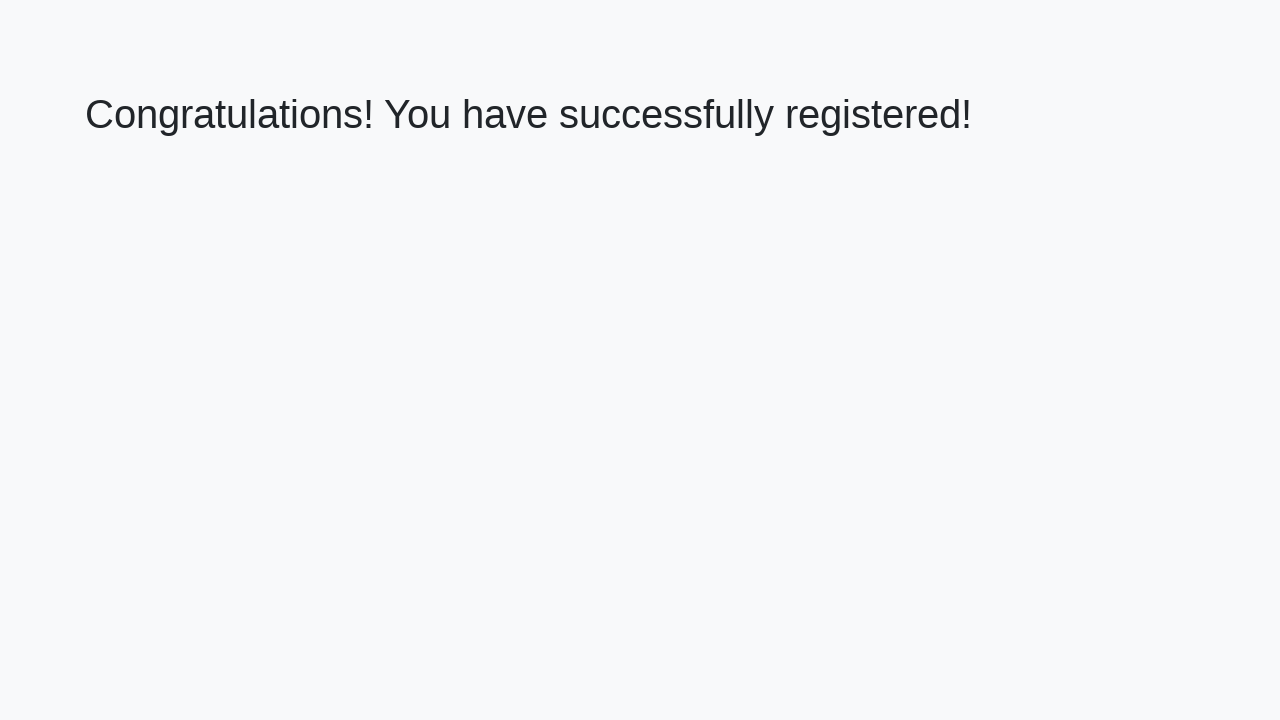